Navigates to the DemoQA links page and verifies that link elements are present on the page

Starting URL: https://demoqa.com/links

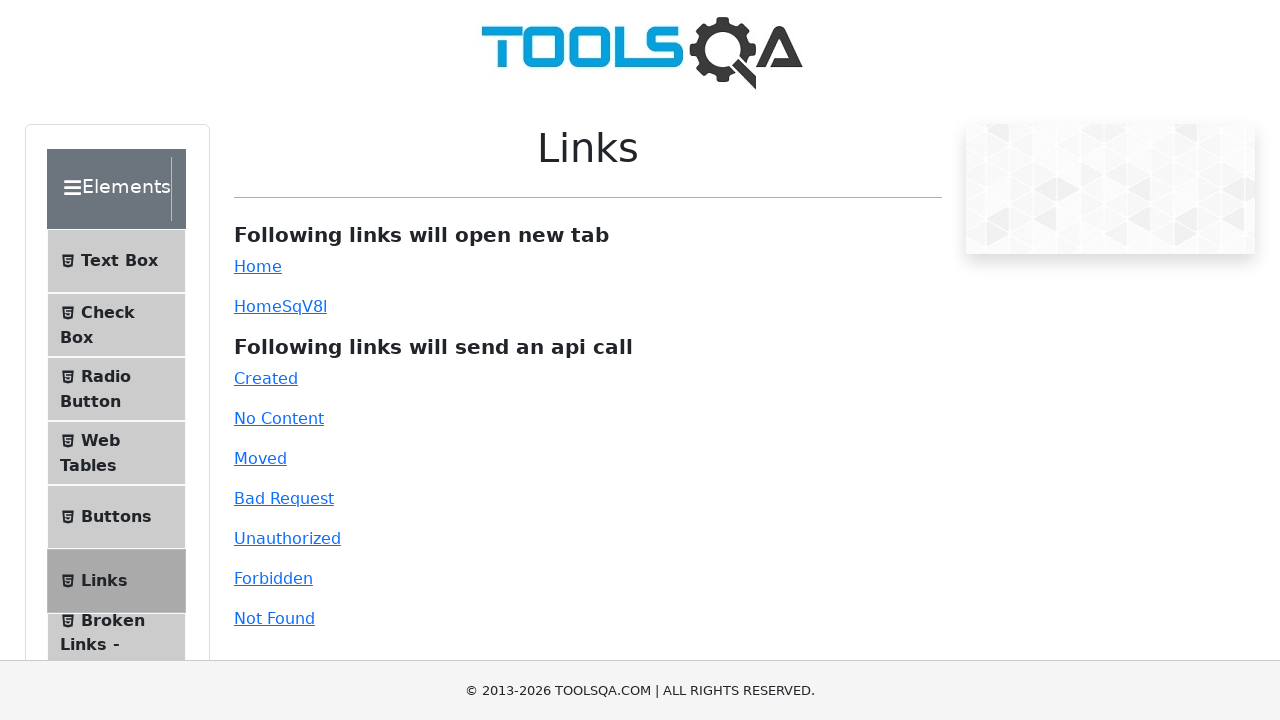

Navigated to DemoQA links page
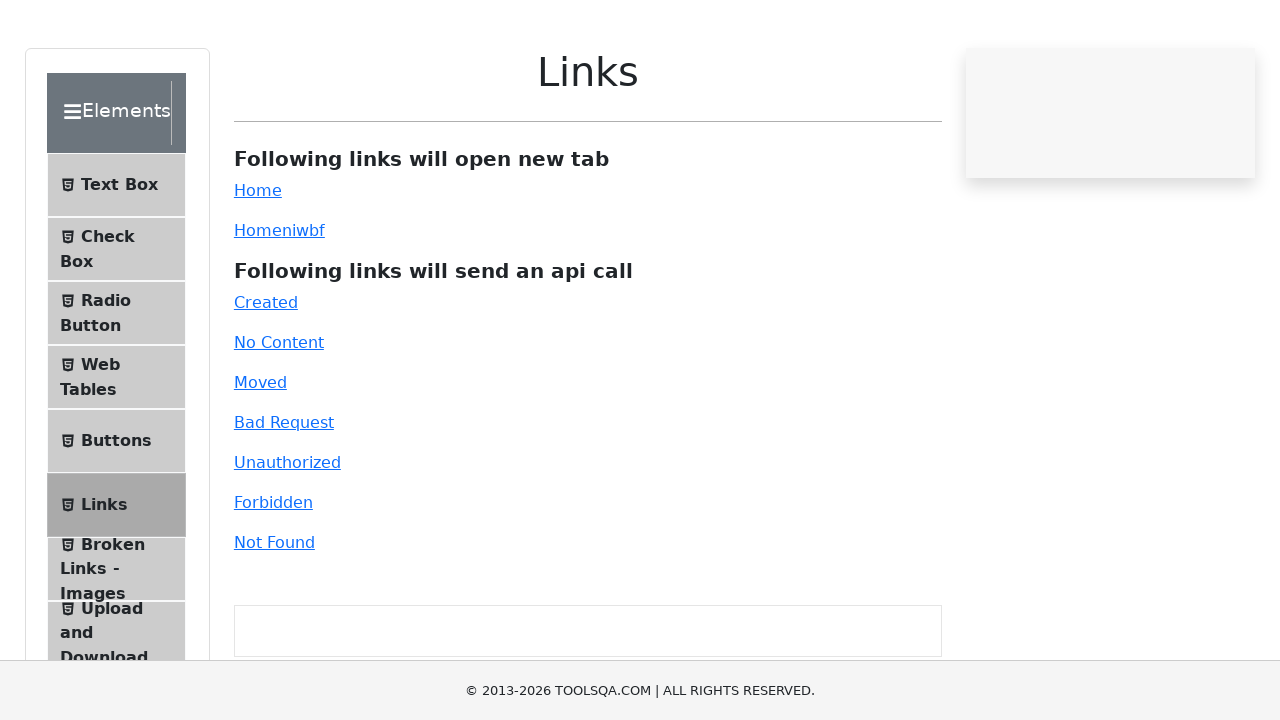

Waited for link elements to load on the page
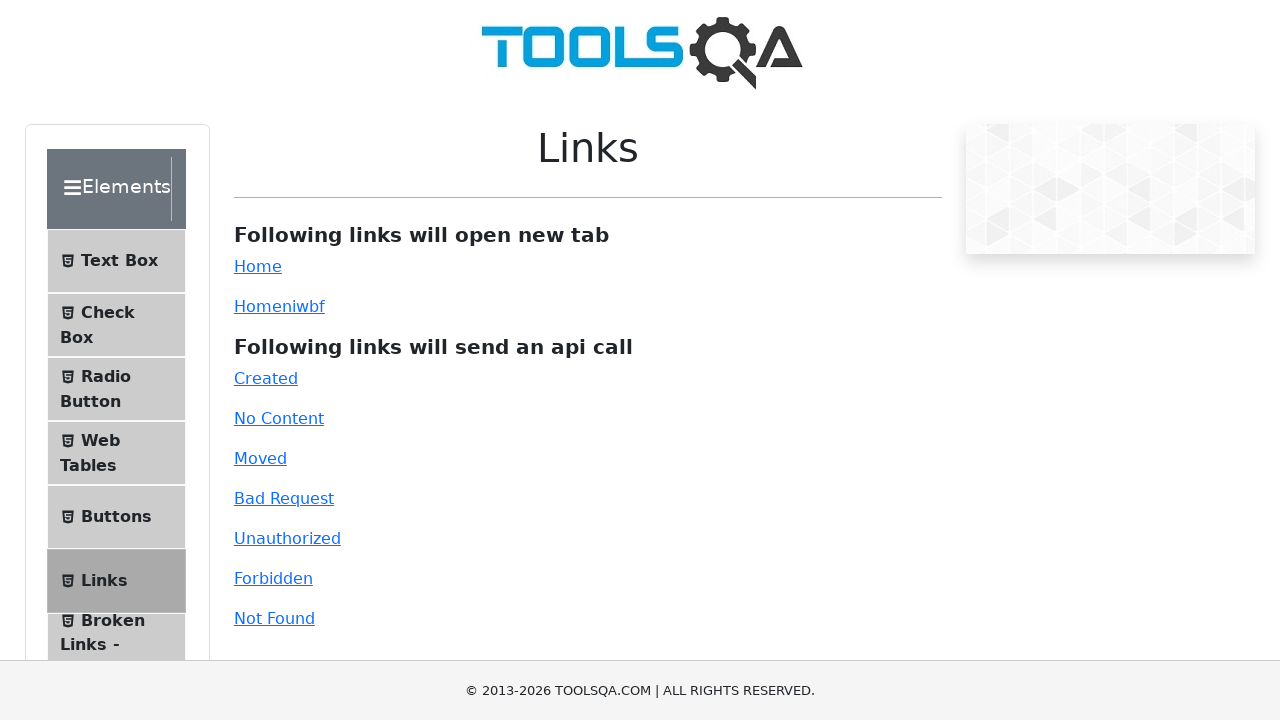

Located all link elements on the page
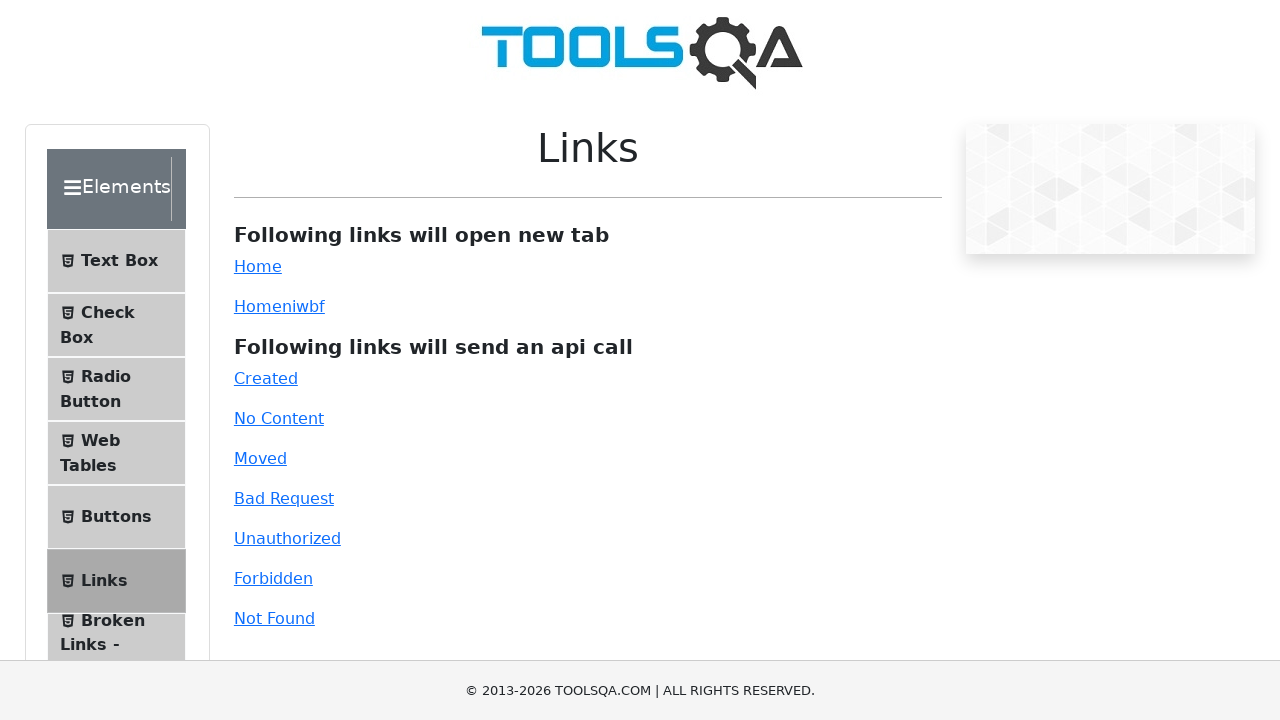

Verified that 43 link elements are present on the page
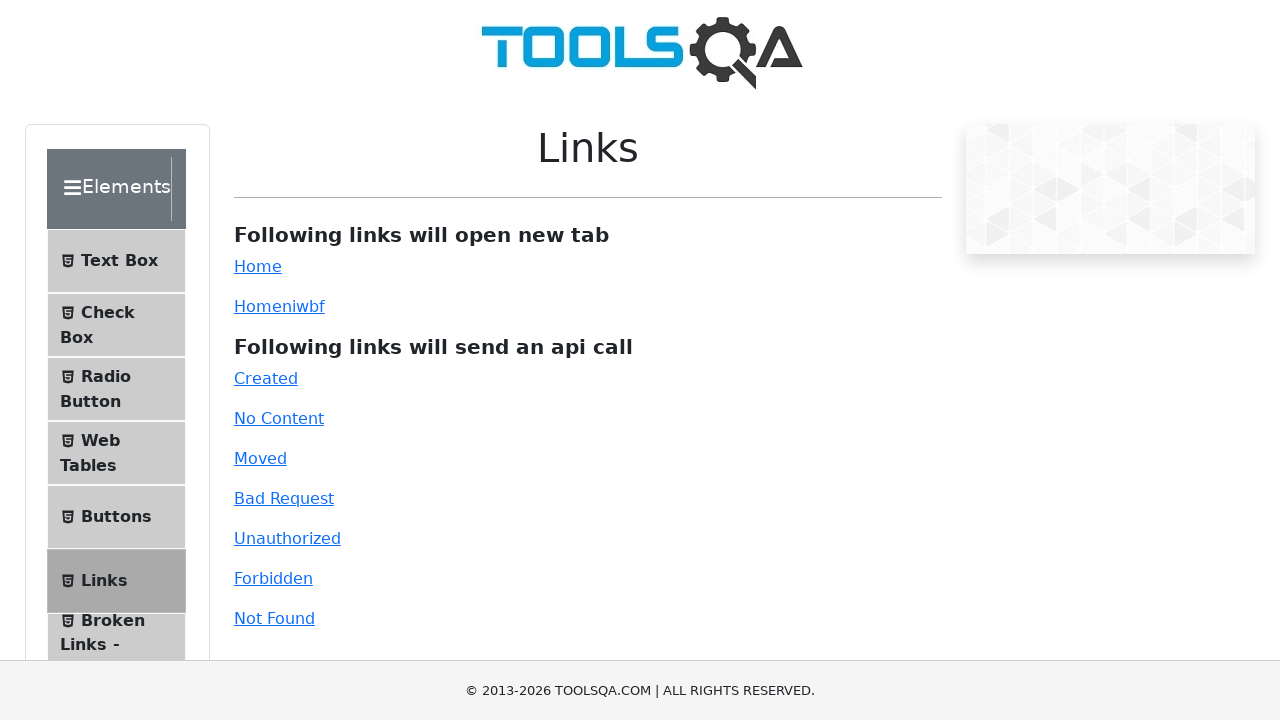

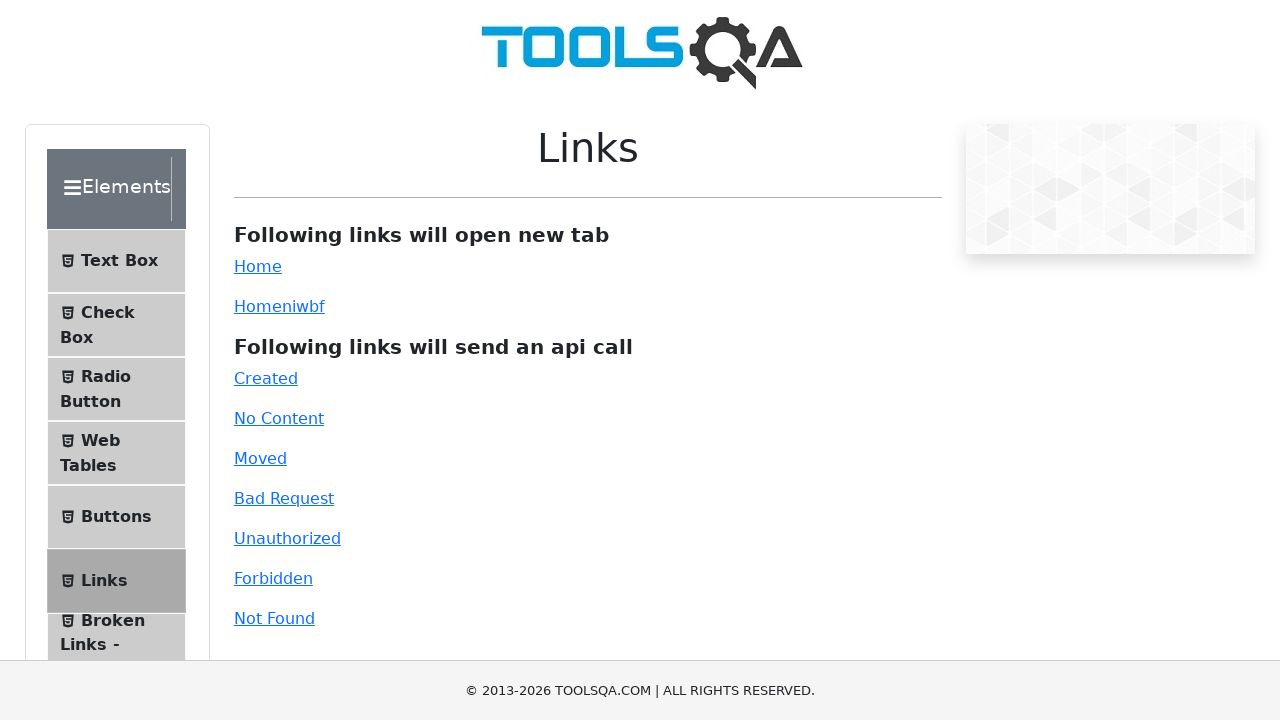